Tests the search functionality by entering "running" in the search box and pressing Enter to view search results

Starting URL: https://www.newbalance.com.ar/

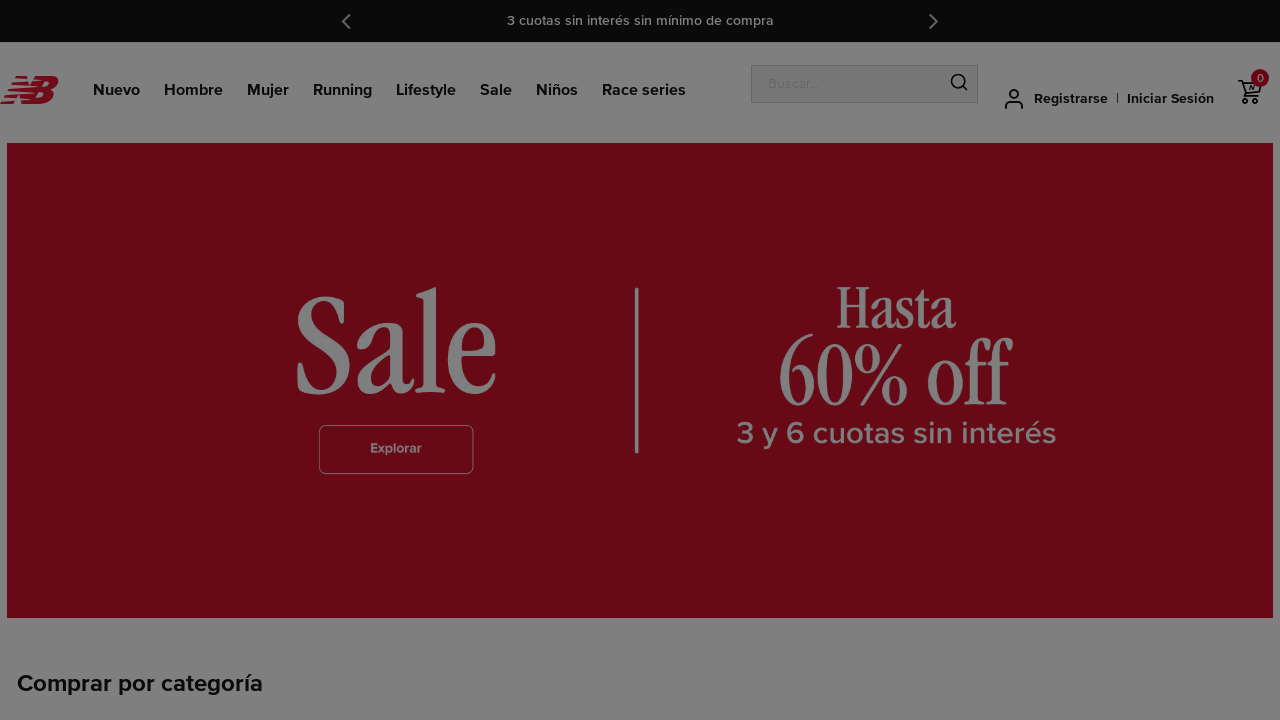

Filled search box with 'running' on xpath=//div[@class='search hidden-xs-down']//input[@placeholder='Buscar...']
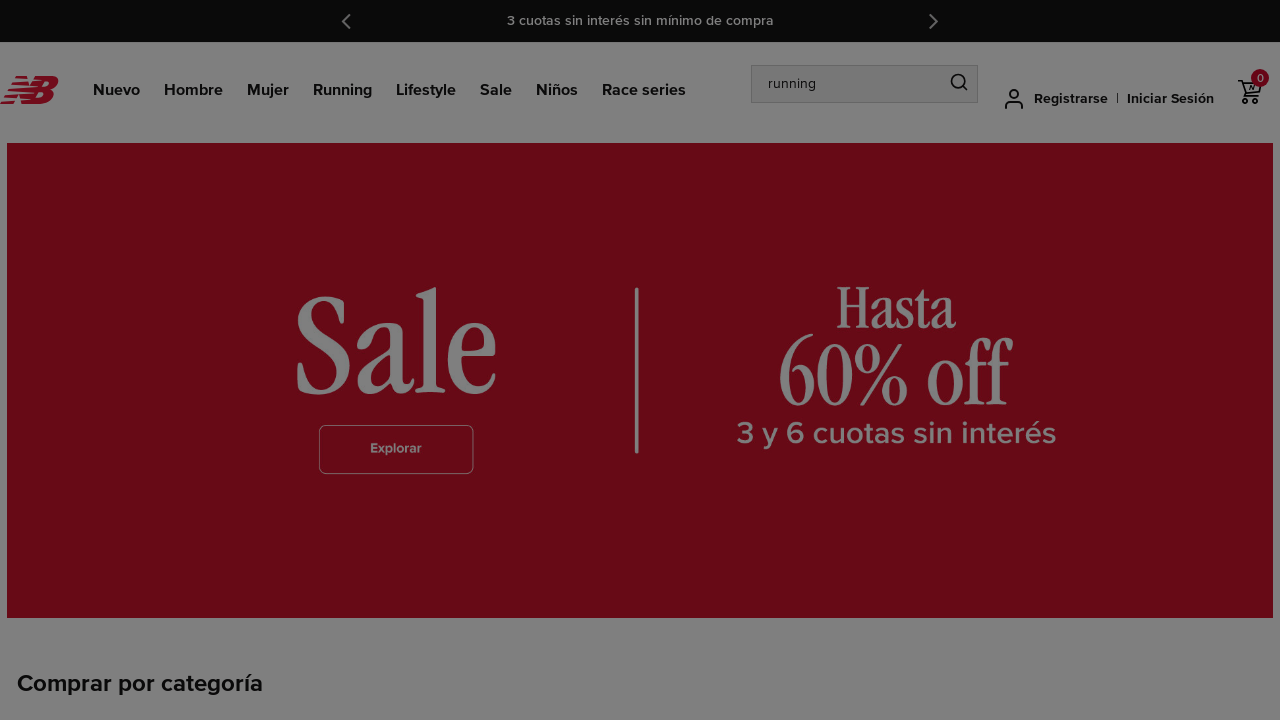

Pressed Enter to submit search
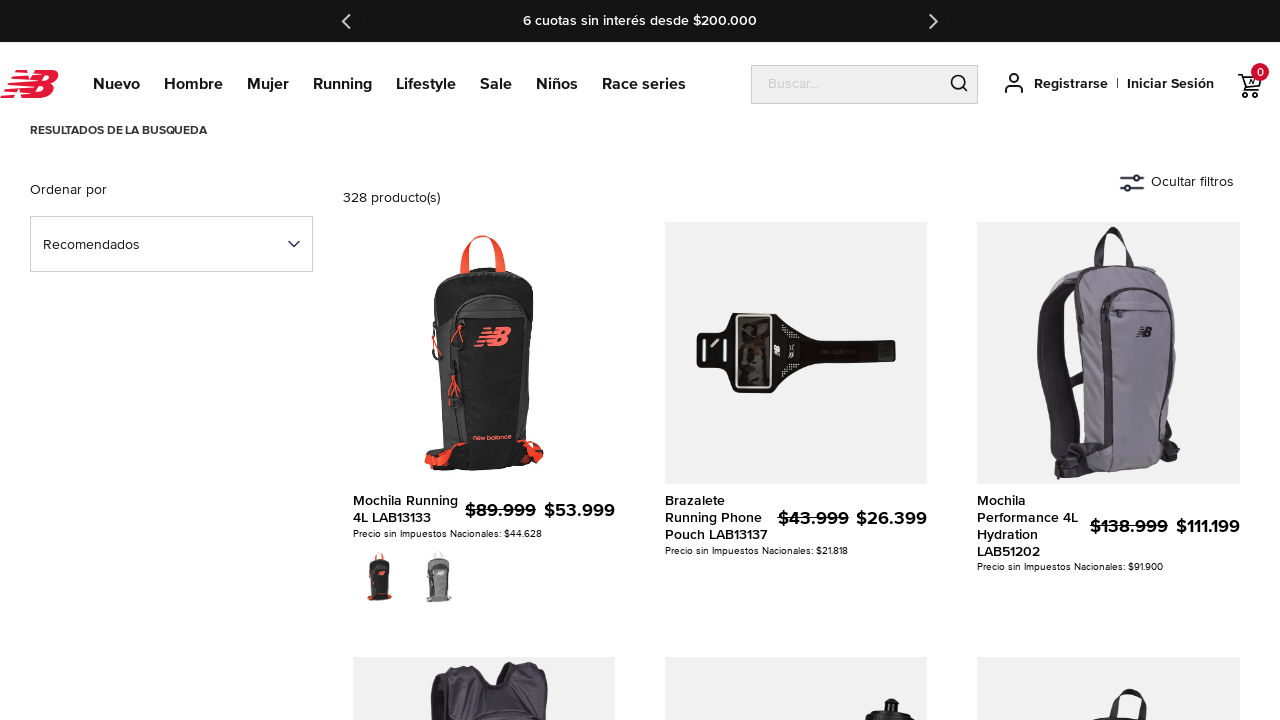

Page loaded successfully
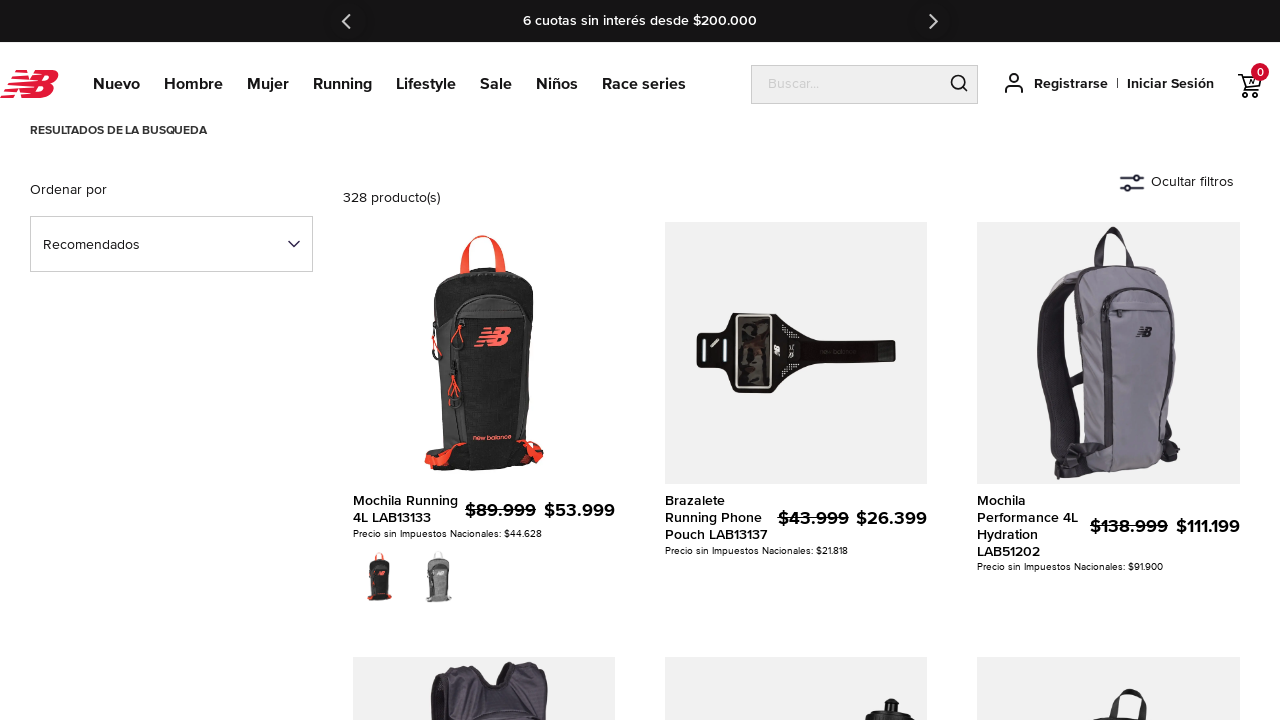

Search results header is visible
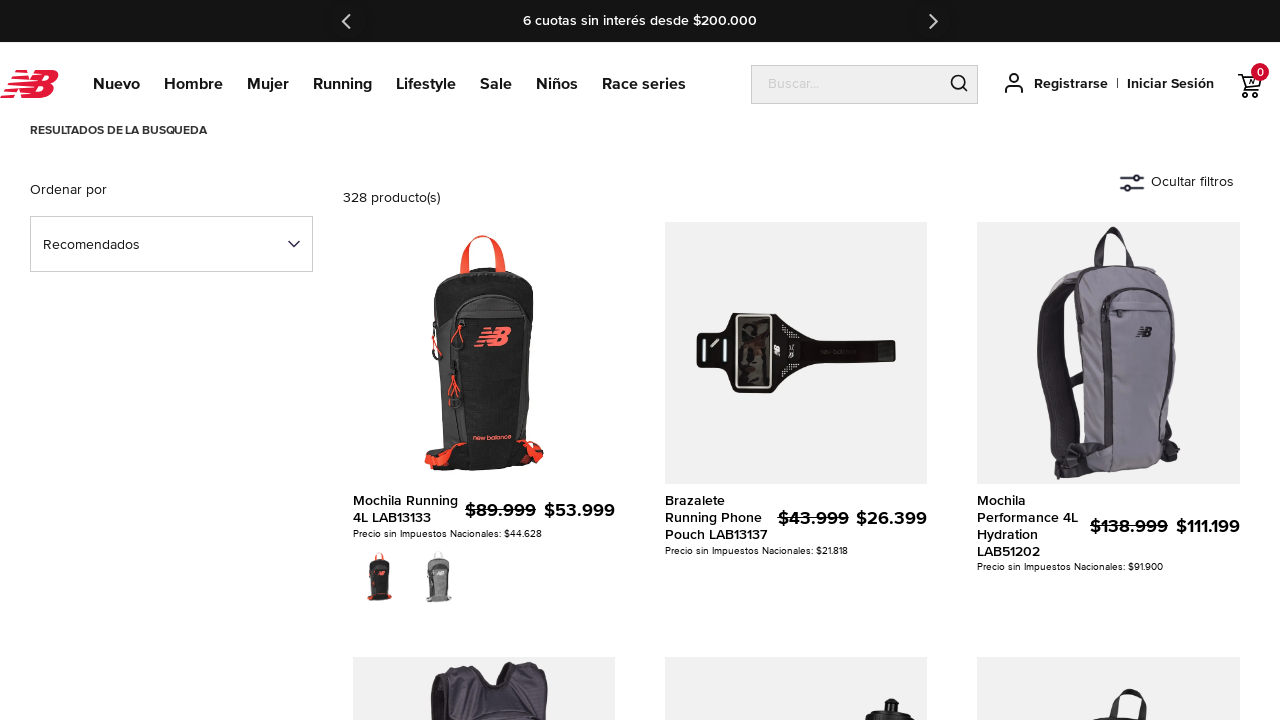

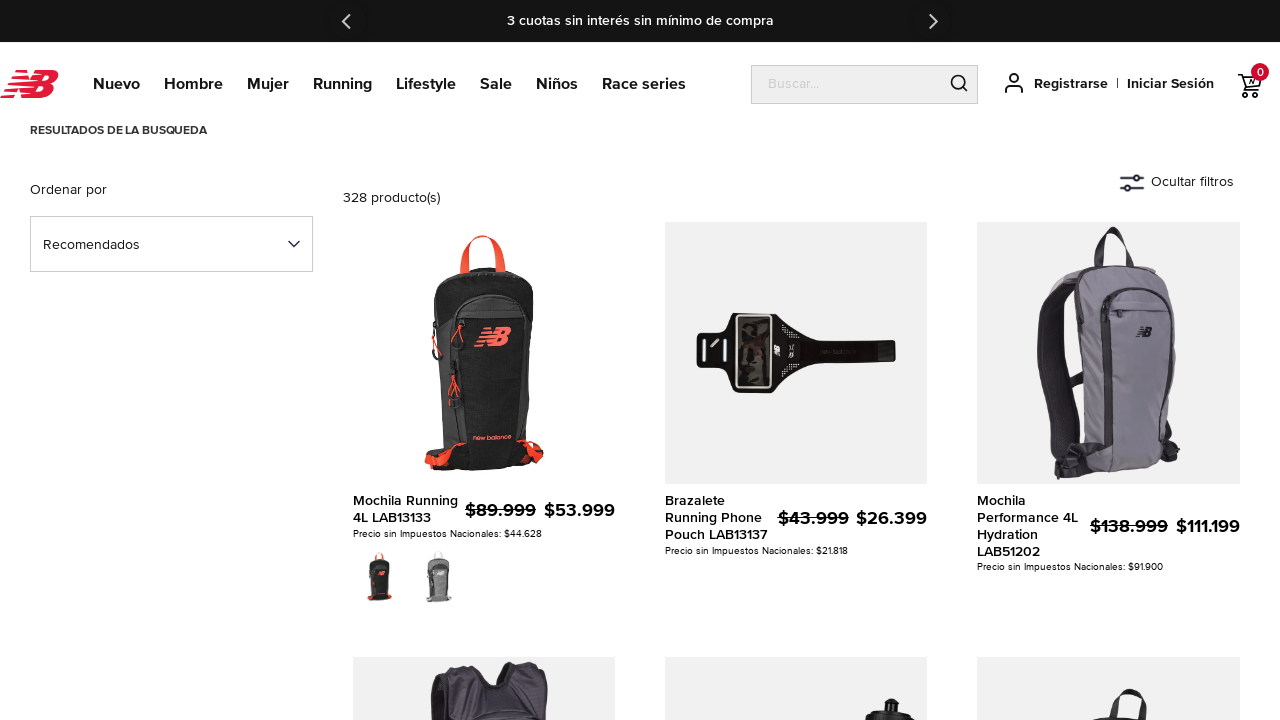